Simple test that navigates to Python.org and verifies the page loads correctly

Starting URL: http://www.python.org

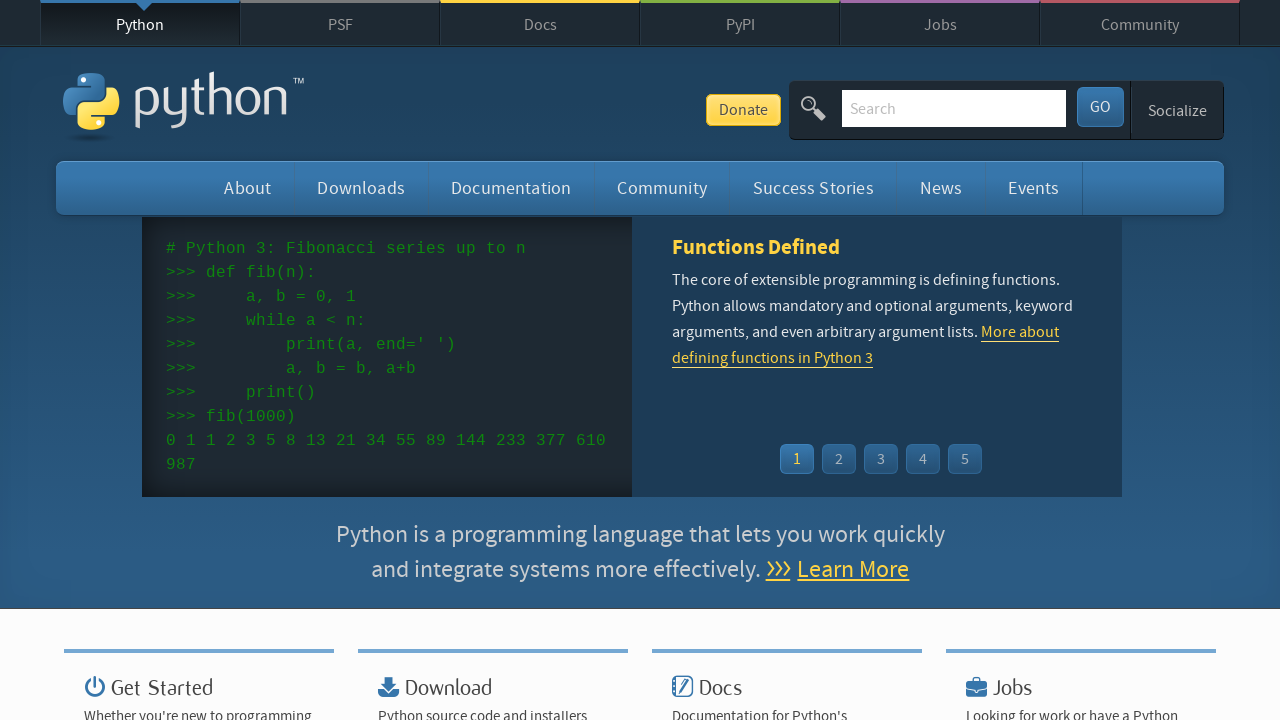

Filled first name field with 'John'
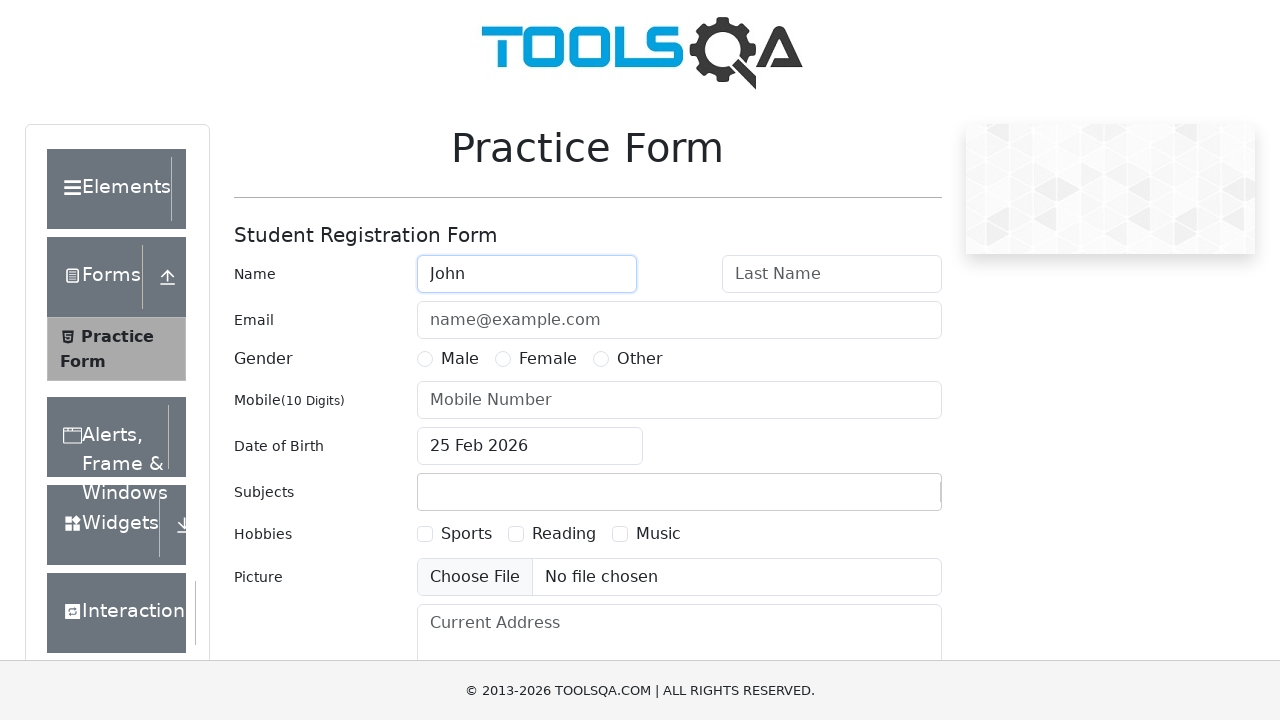

Filled last name field with 'Smith'
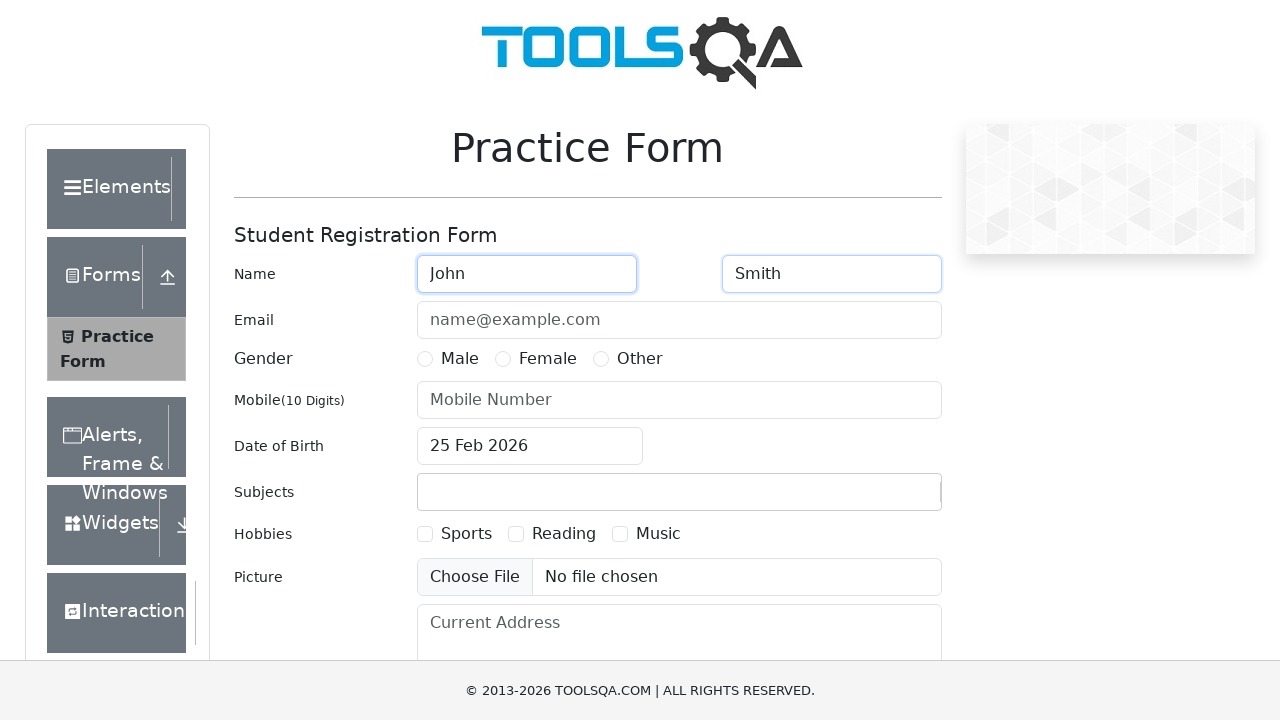

Cleared last name field
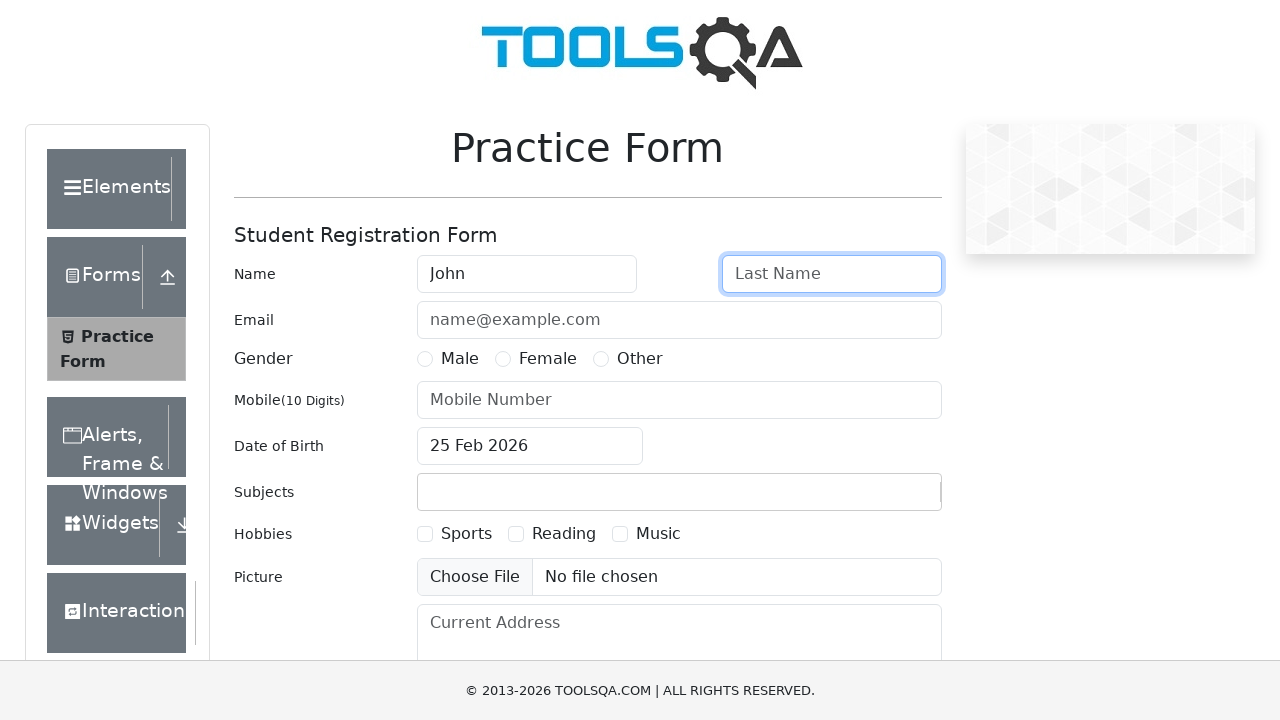

Filled last name field with 'Brown'
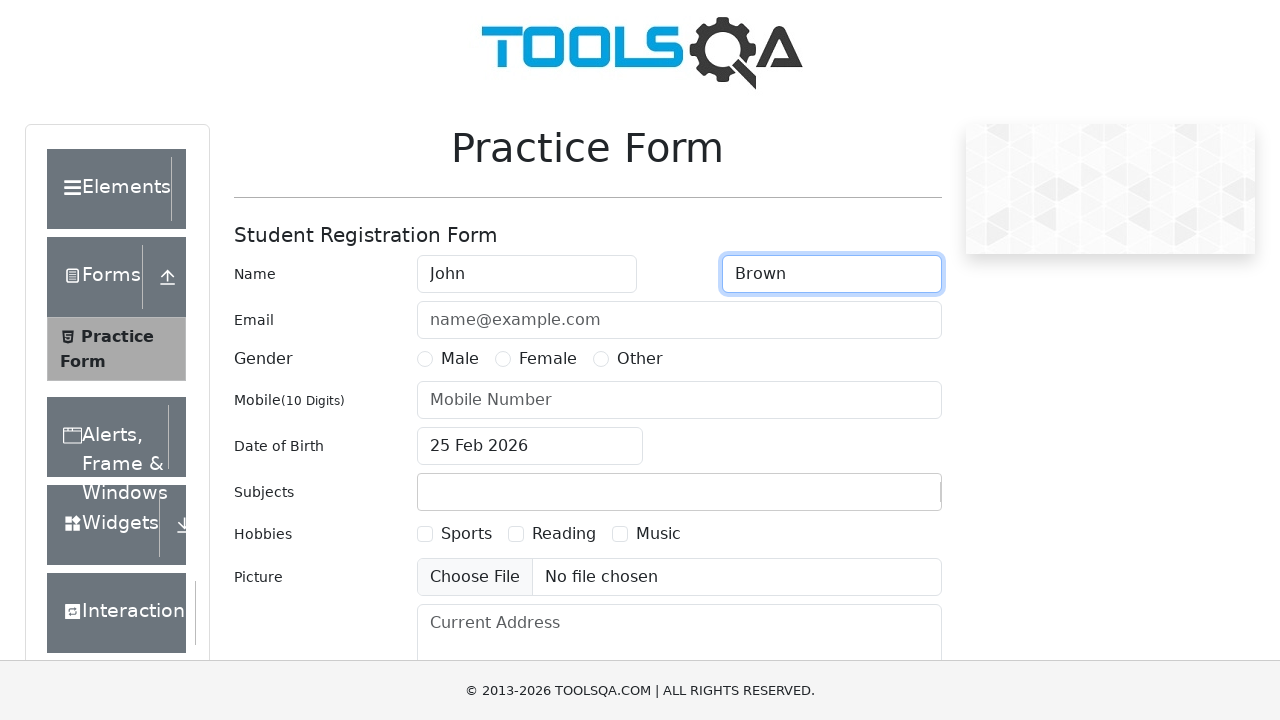

Cleared last name field again
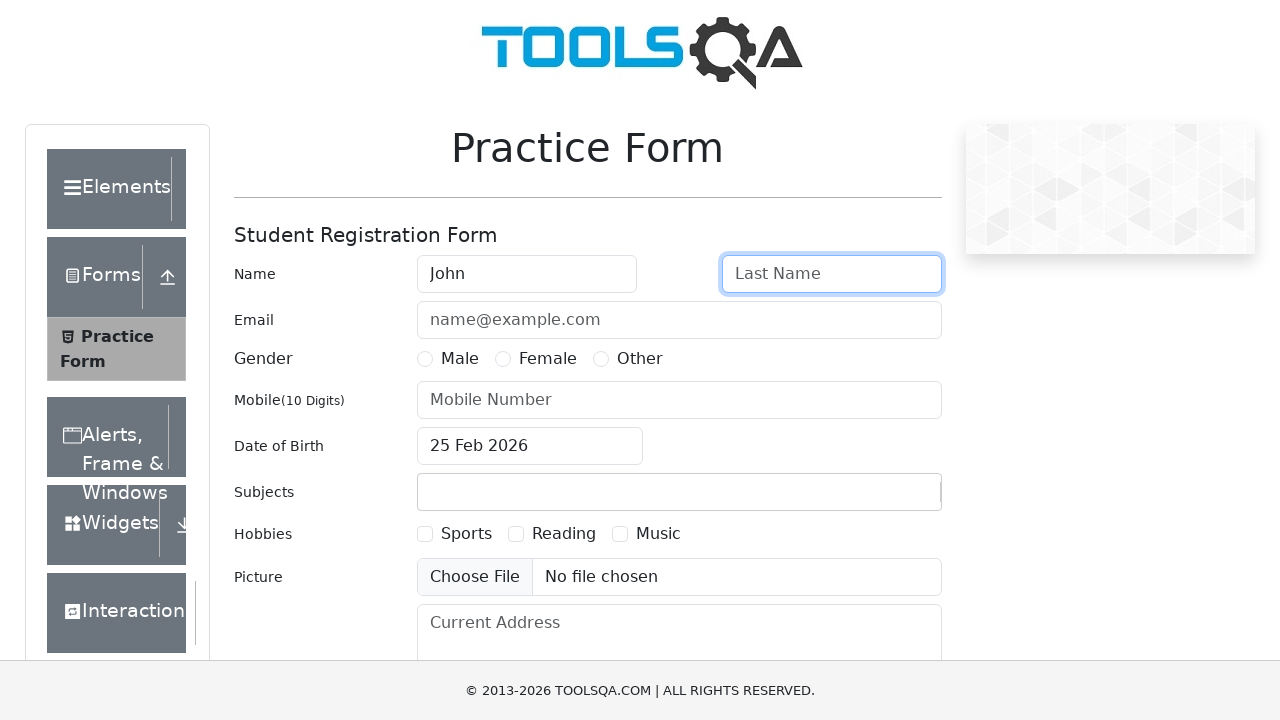

Selected Male gender radio button
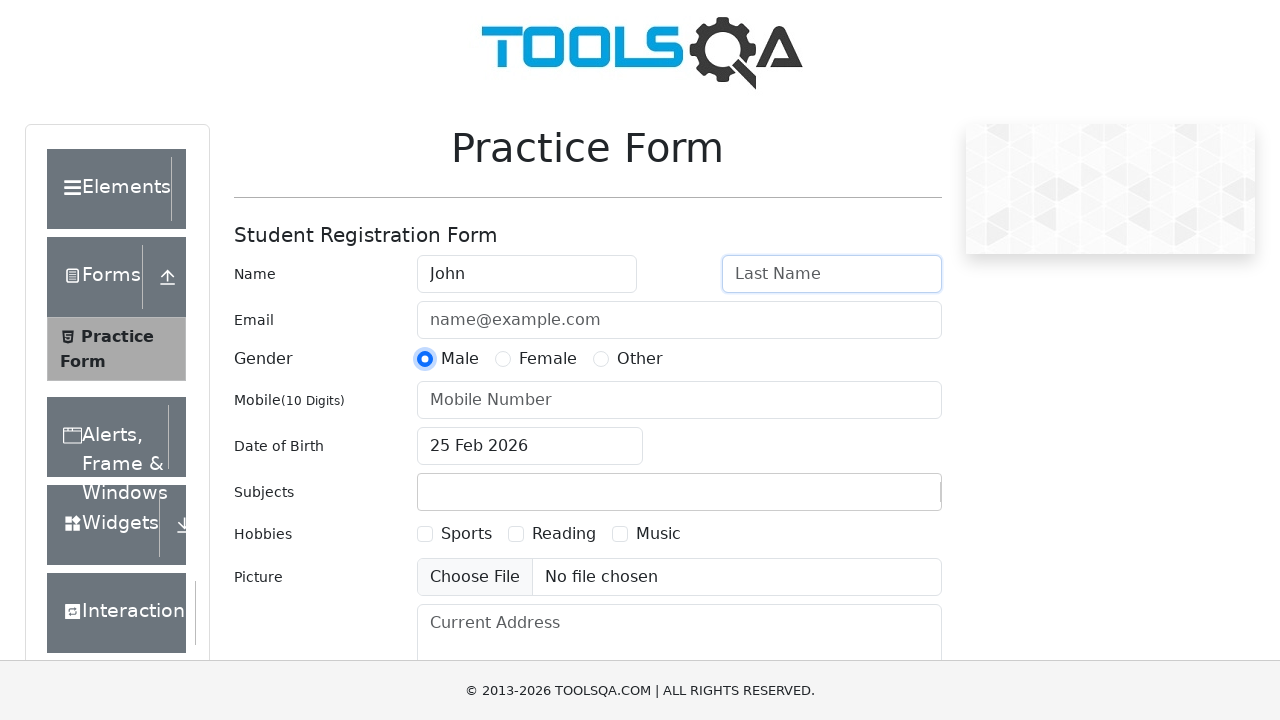

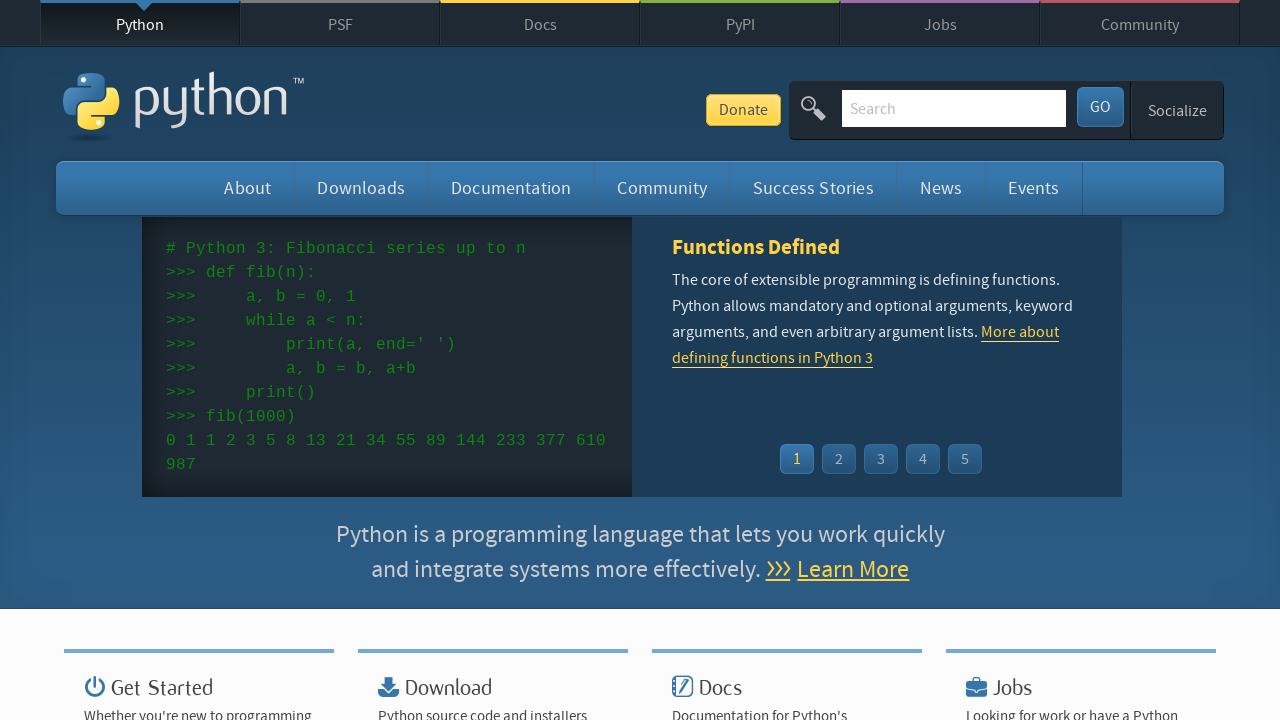